Navigates to mycontactform.com website. The original script is incomplete with no additional actions beyond the initial page load.

Starting URL: http://www.mycontactform.com

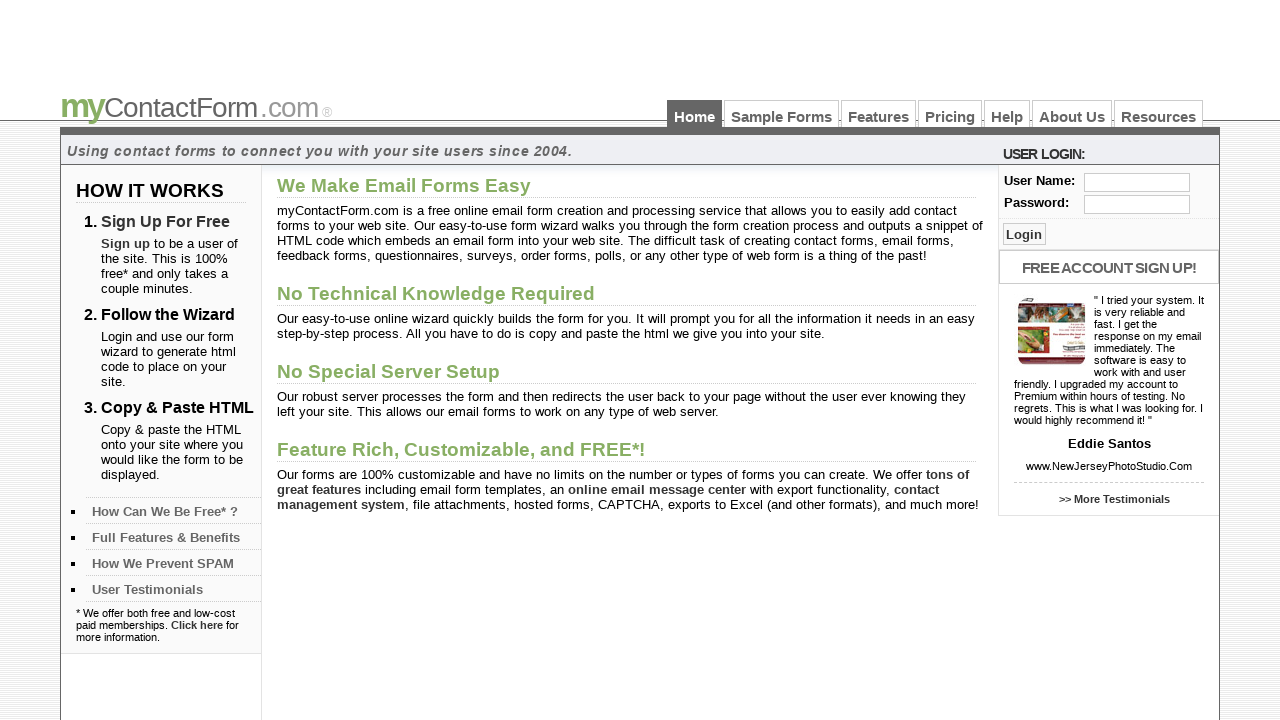

Navigated to mycontactform.com
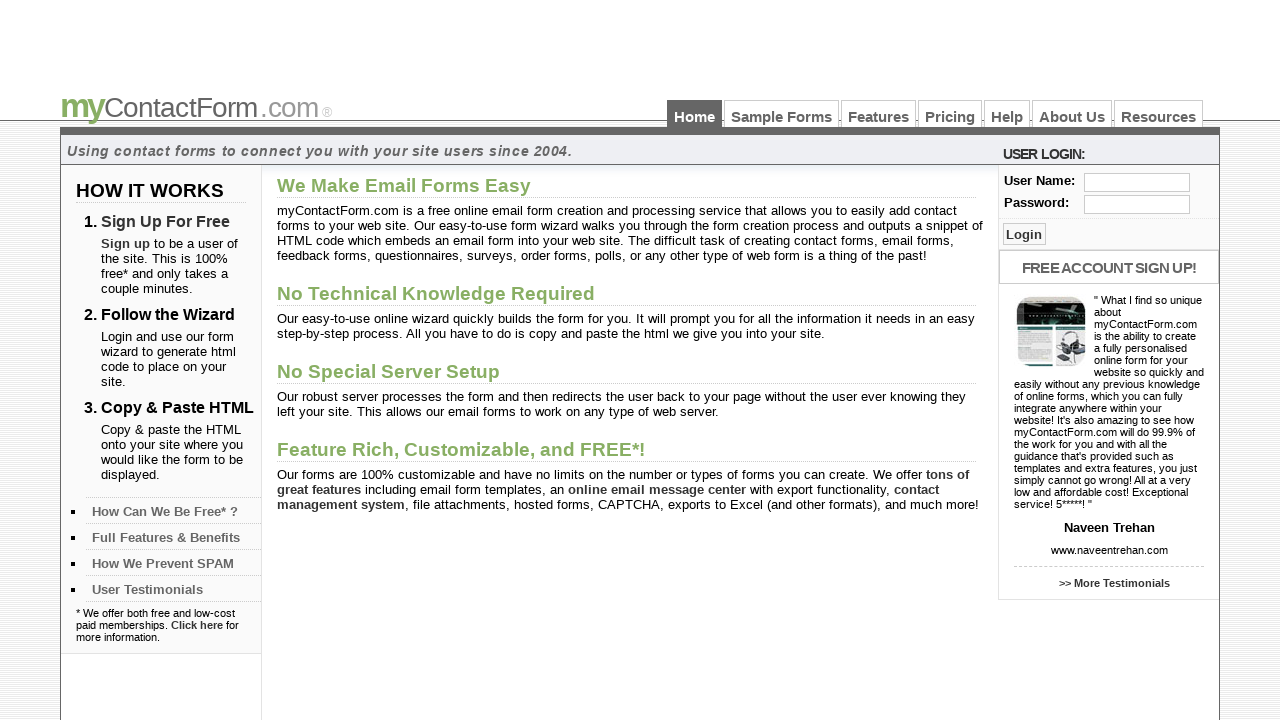

Page DOM content loaded
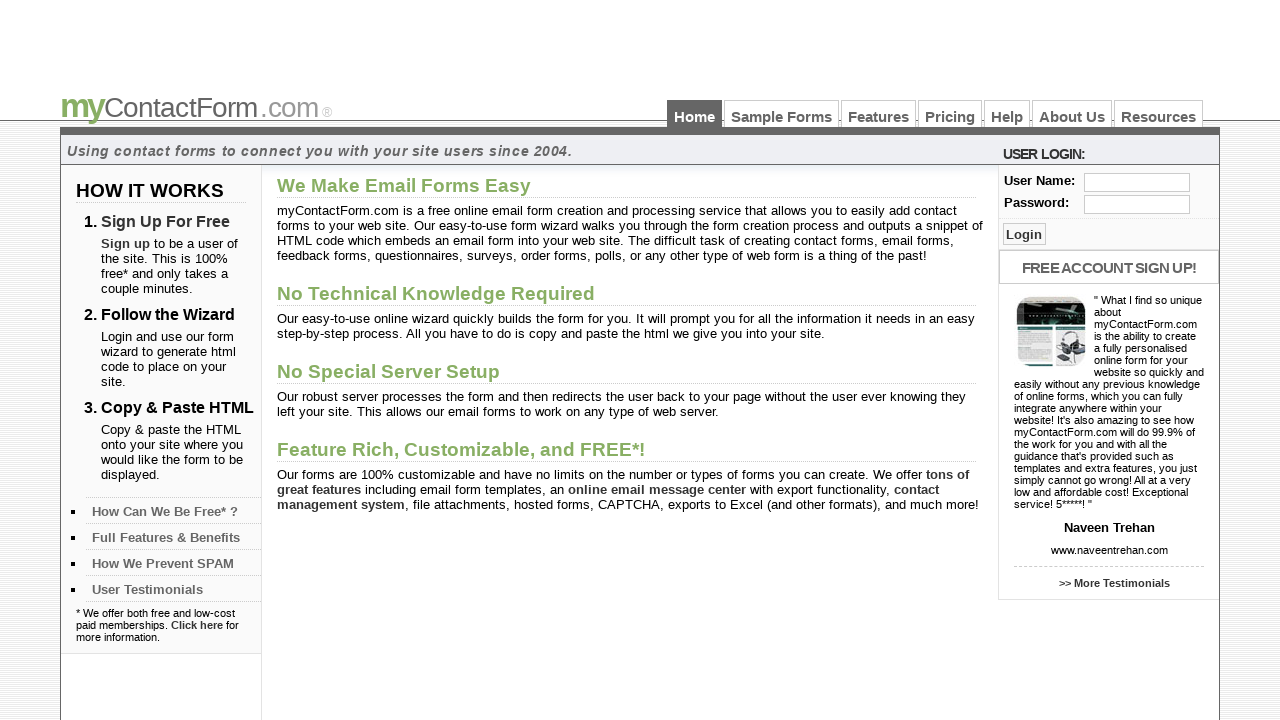

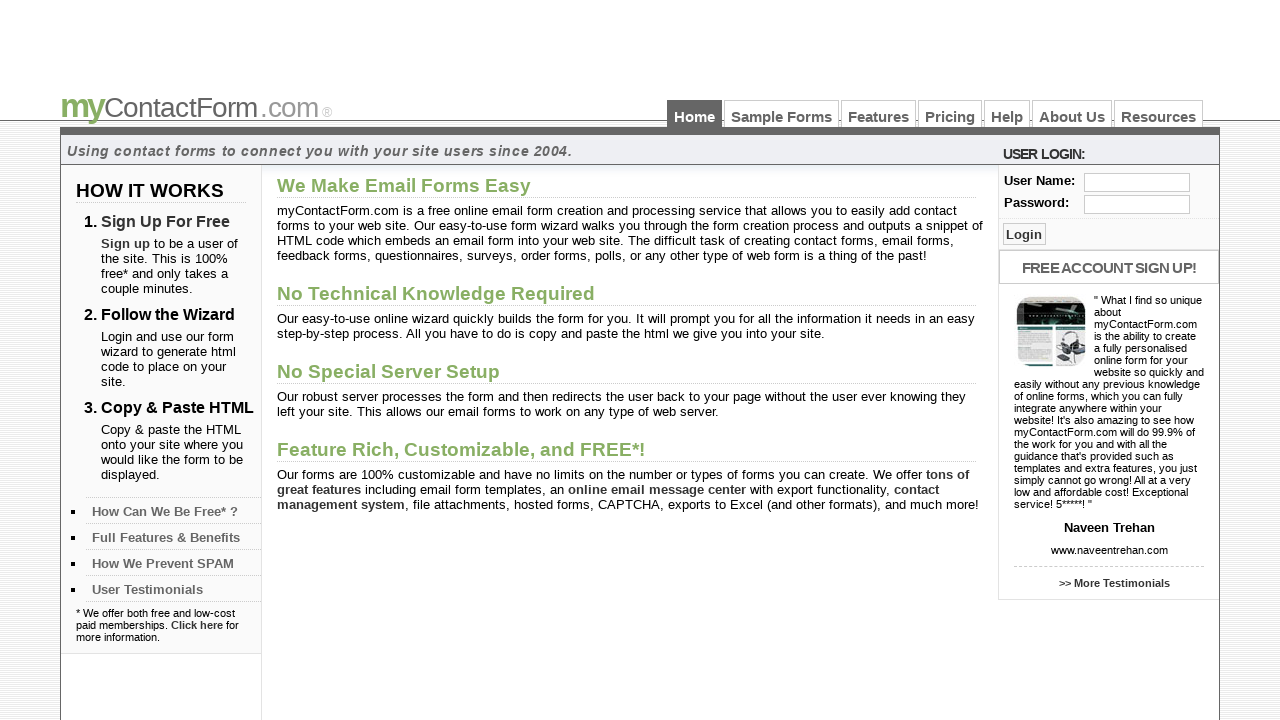